Tests page scrolling functionality using JavaScript to scroll to the bottom of the page

Starting URL: https://rahulshettyacademy.com/AutomationPractice/

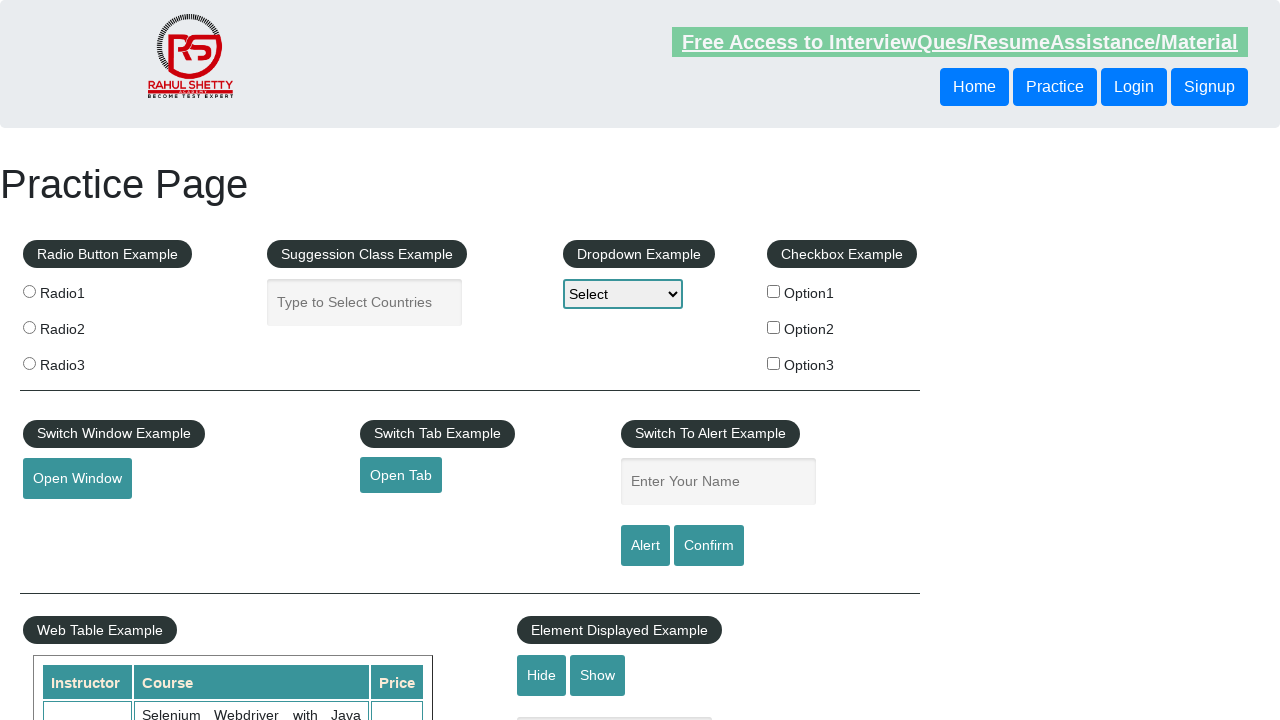

Scrolled to bottom of page using JavaScript
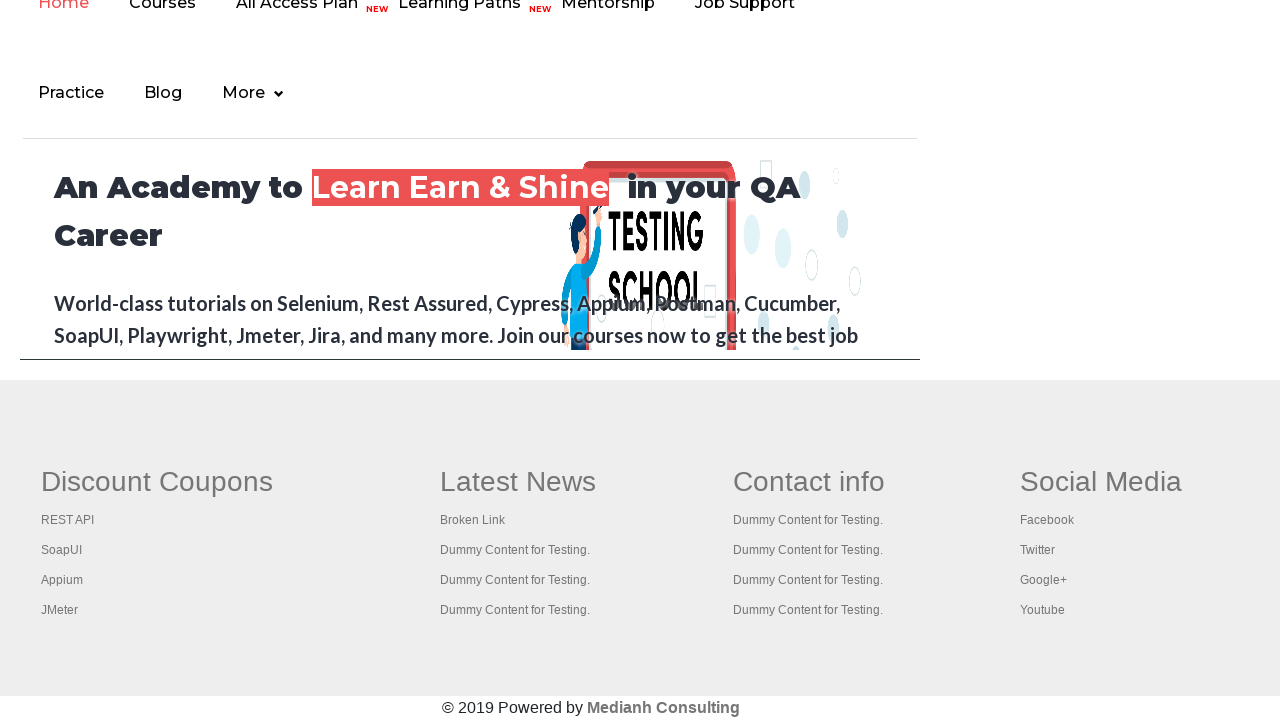

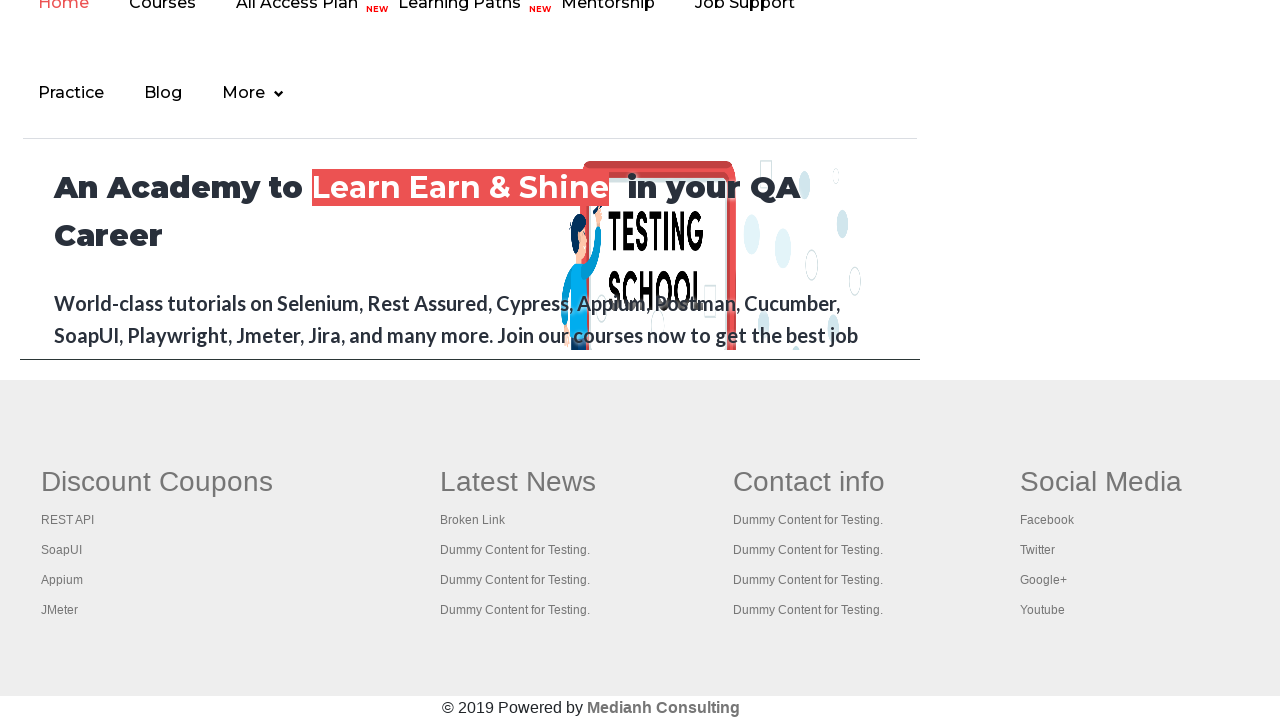